Tests input field functionality by entering text, clicking a button that triggers an alert, accepting the alert, and verifying the input field still contains the entered text

Starting URL: https://techstepacademy.com/training-ground

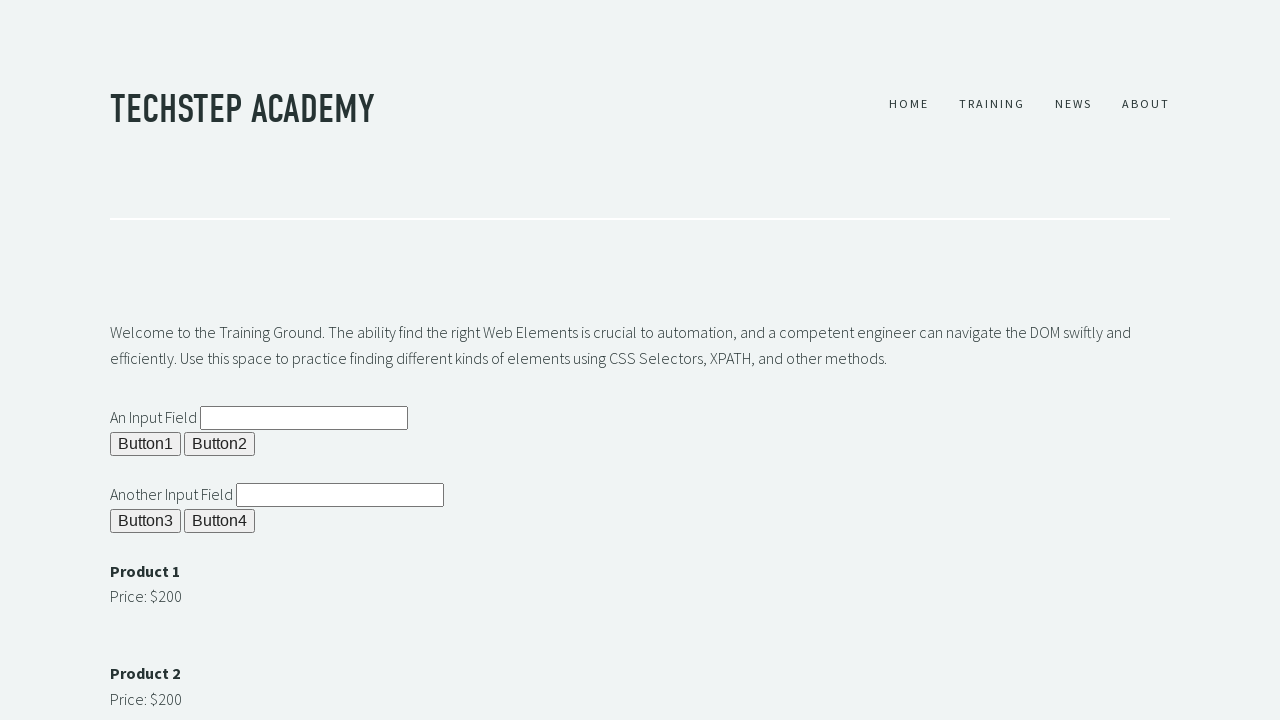

Filled input field with 'It worked' on input#ipt1
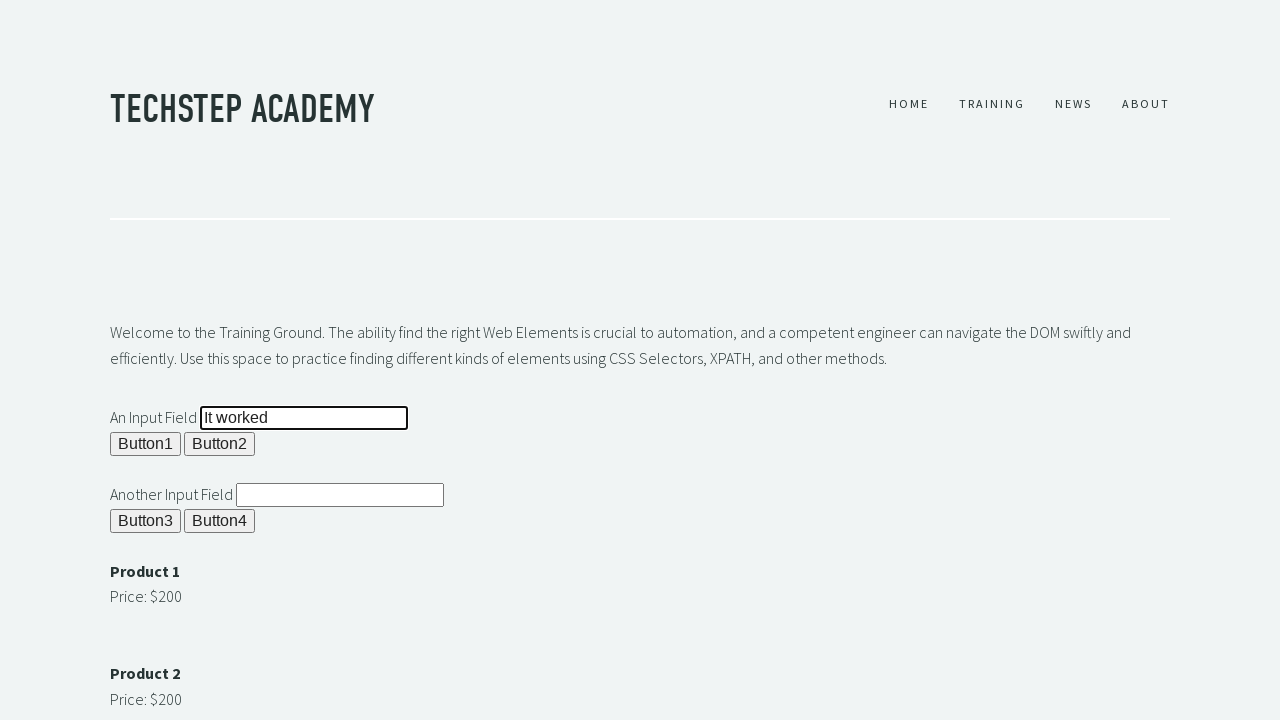

Clicked button that triggers alert at (146, 444) on button#b1
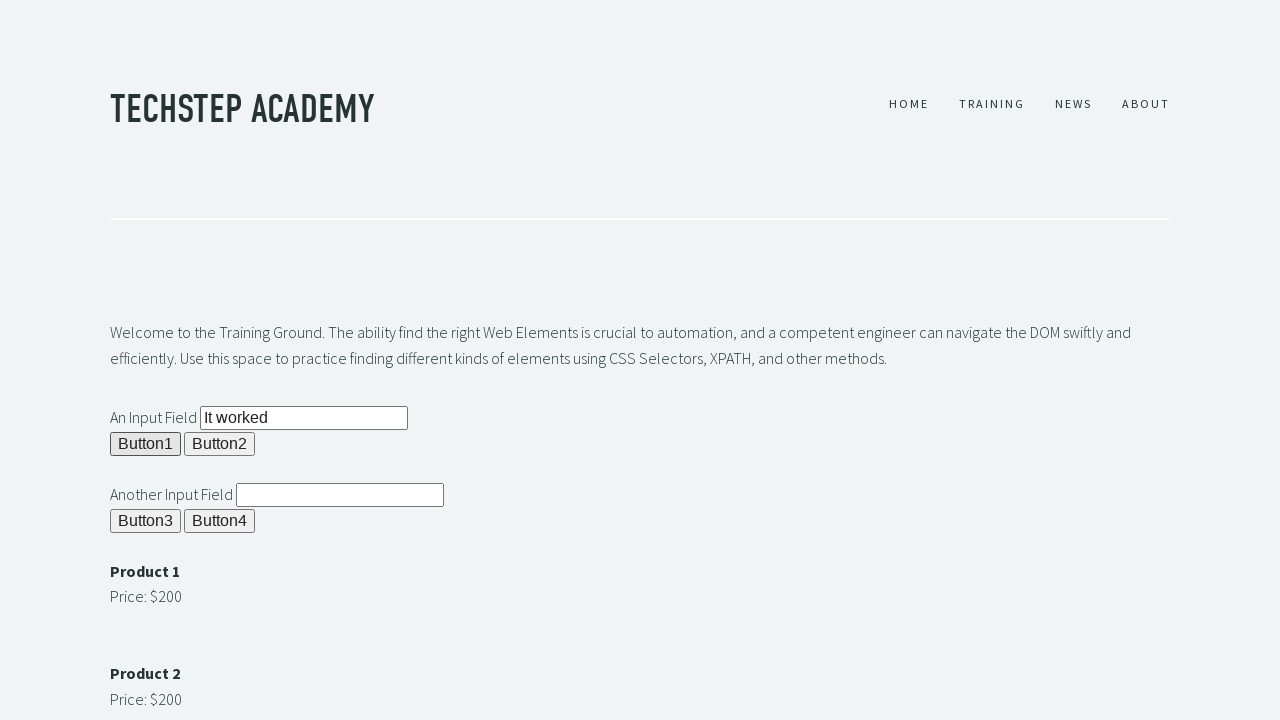

Alert dialog accepted
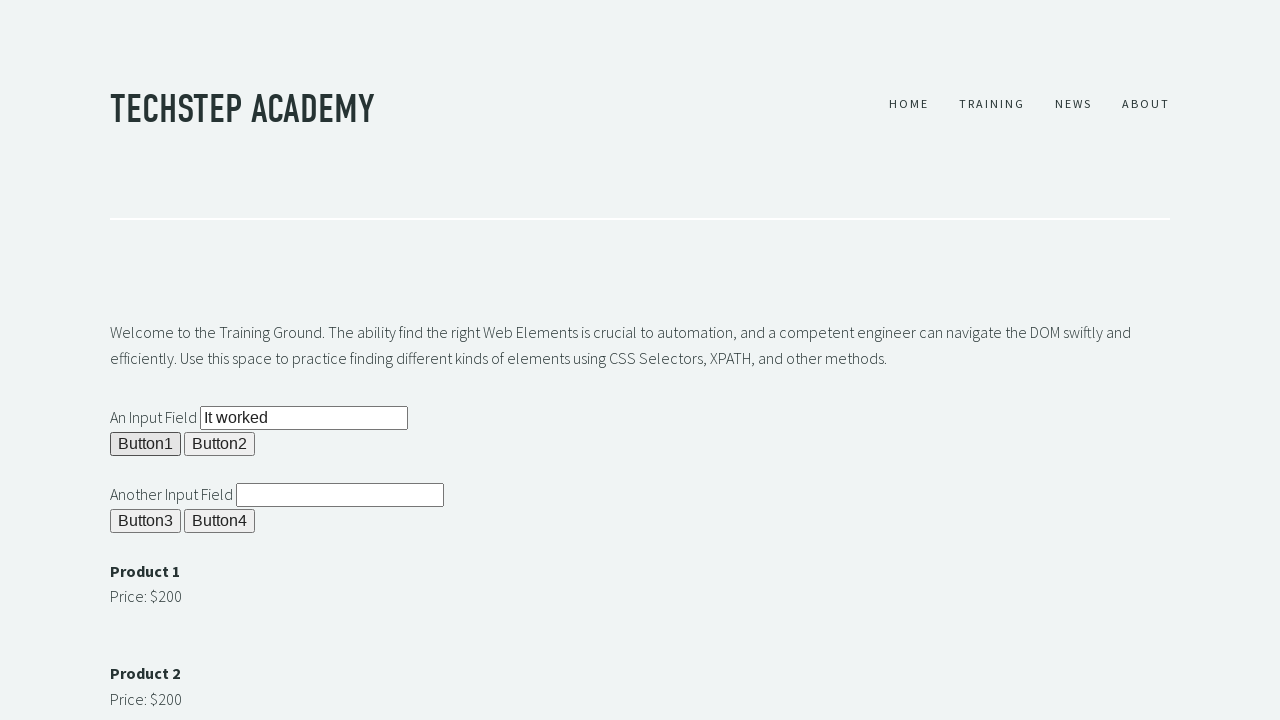

Retrieved input field value
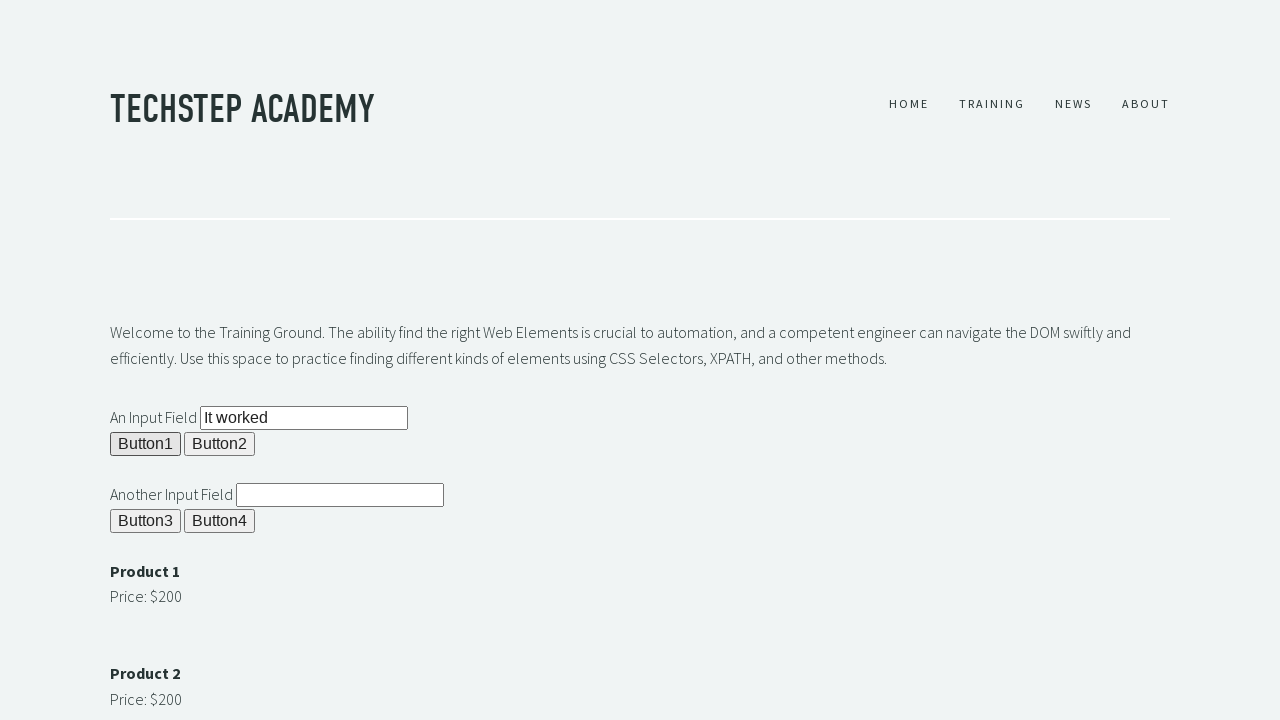

Verified input field still contains 'It worked' after alert acceptance
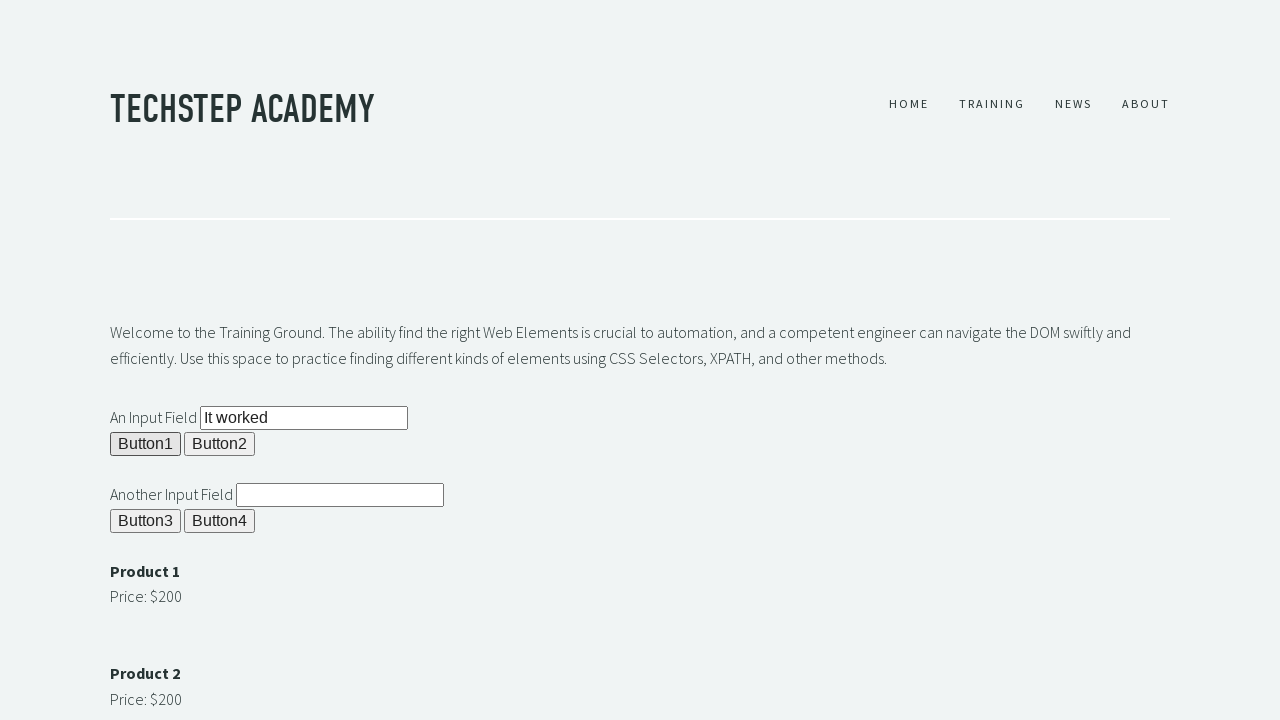

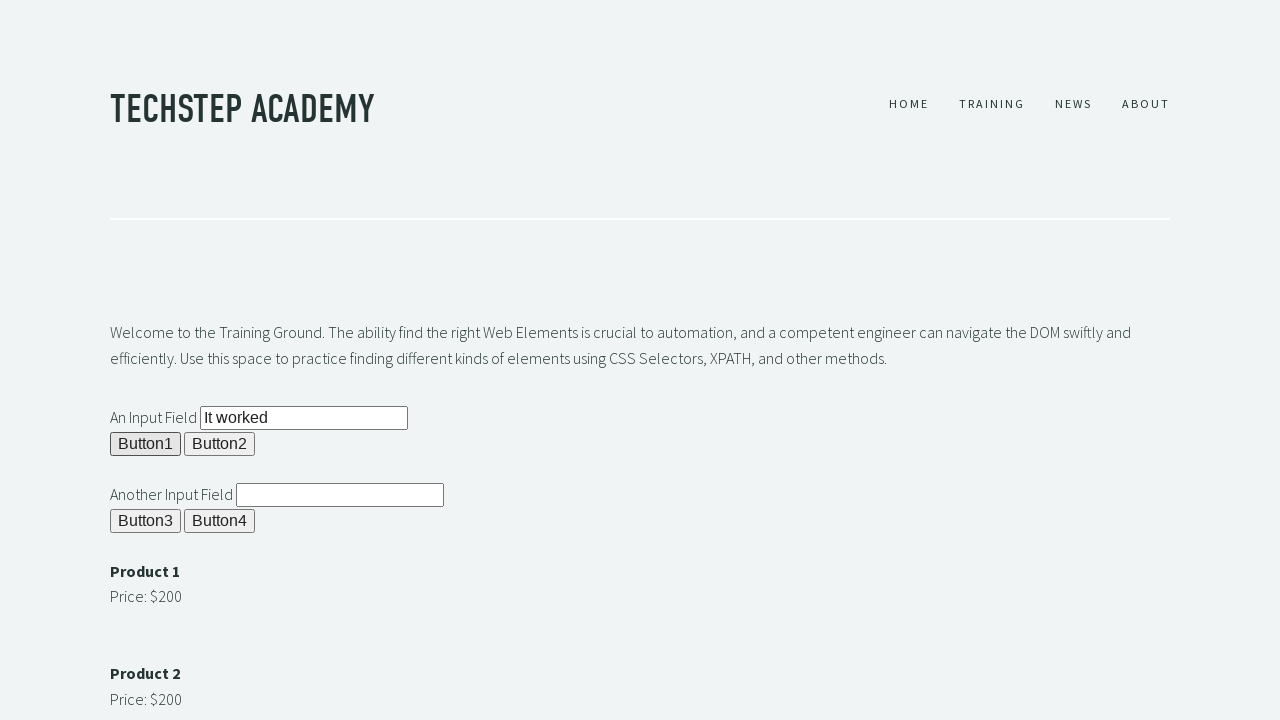